Navigates through memefeed.xyz pages and various subreddit search/view pages to refresh or initialize caches

Starting URL: https://memefeed.xyz

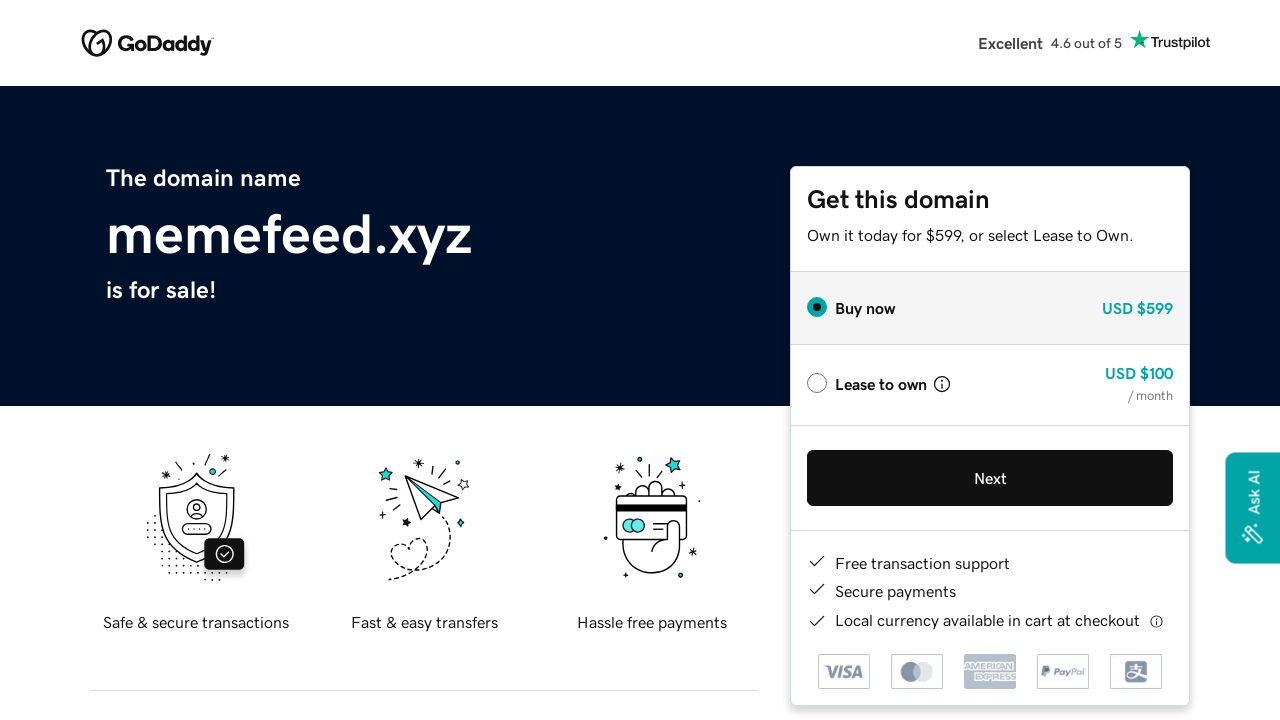

Navigated to memefeed.xyz page 2 with sort_by parameter
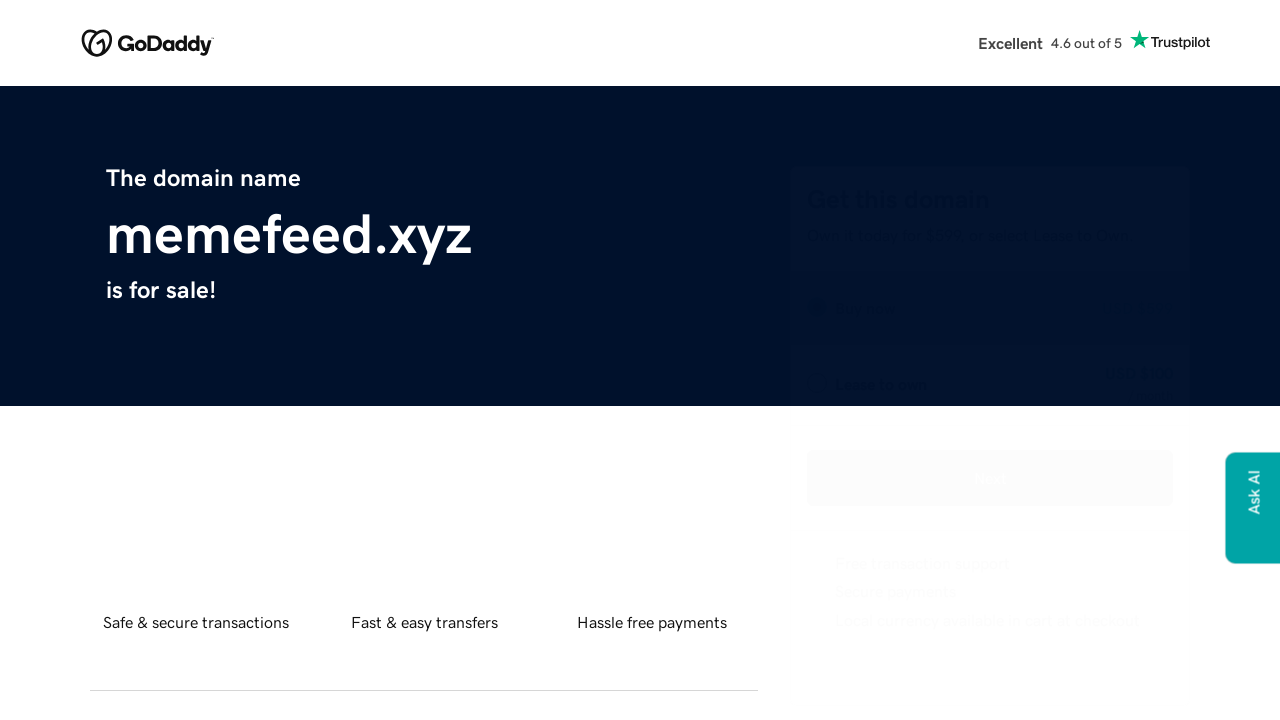

Navigated to search results for subreddit 'anime_irl'
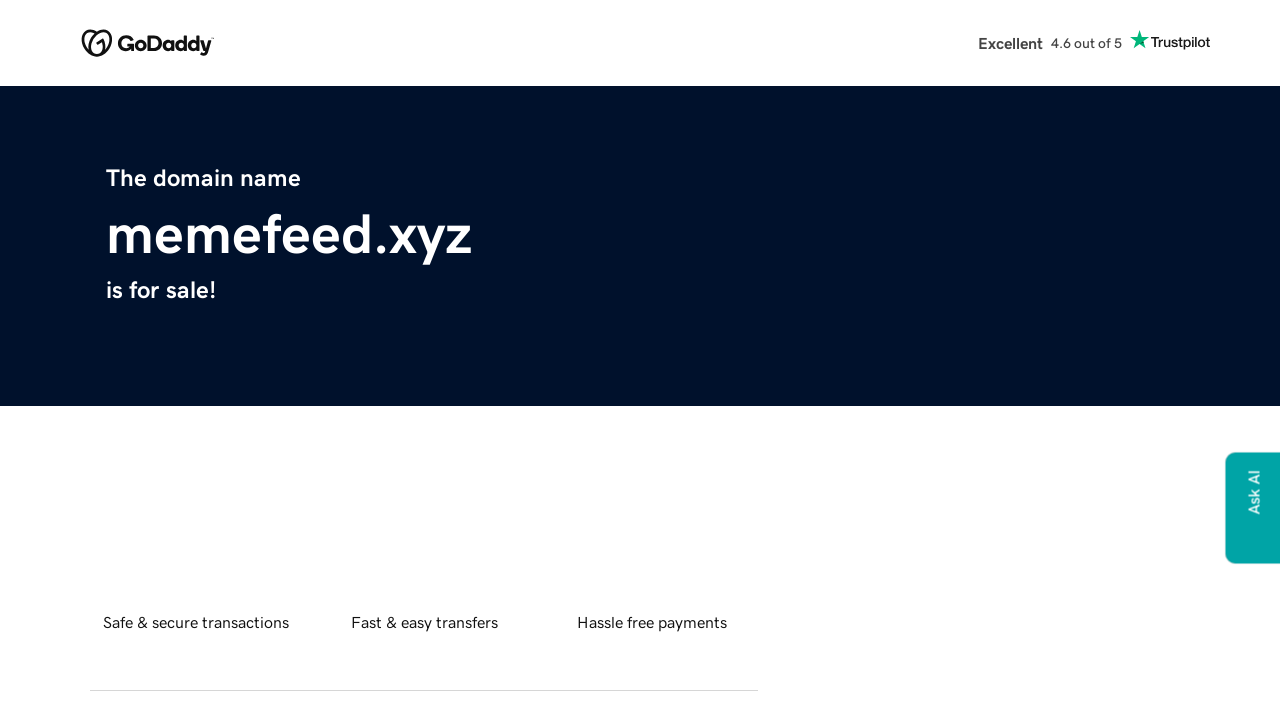

Navigated to subreddit page for 'anime_irl'
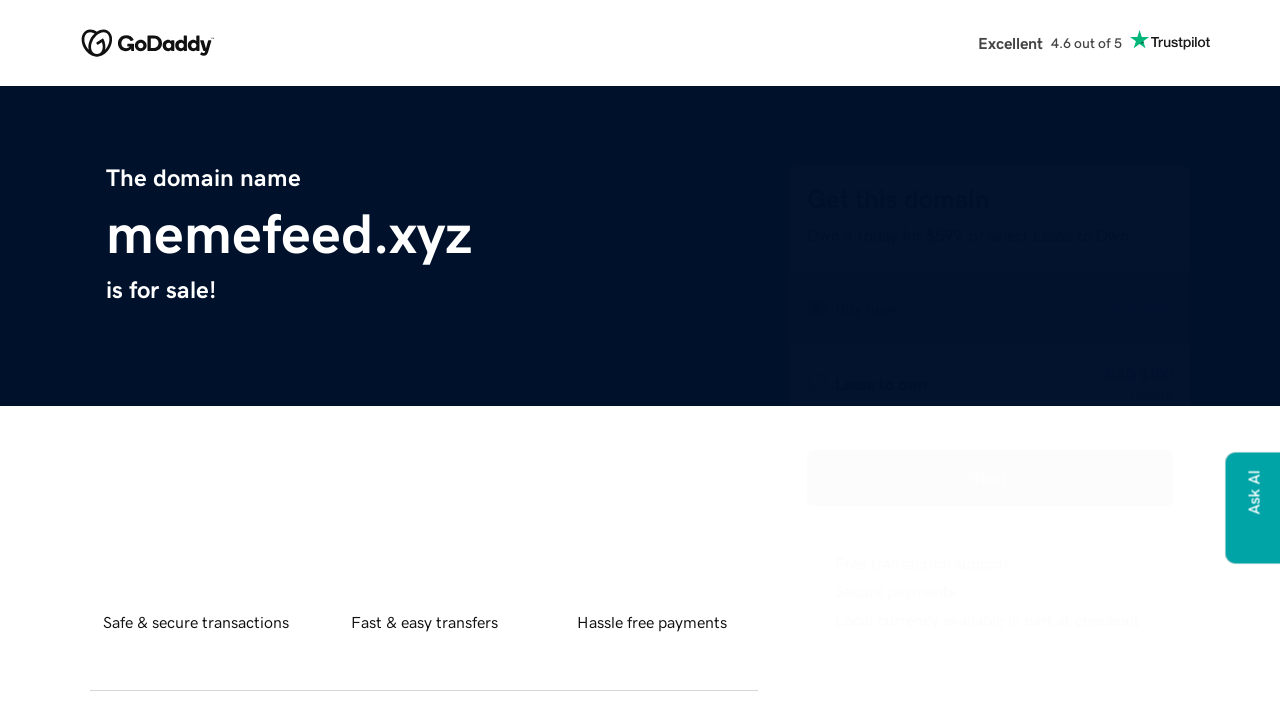

Navigated to search results for subreddit 'Animemes'
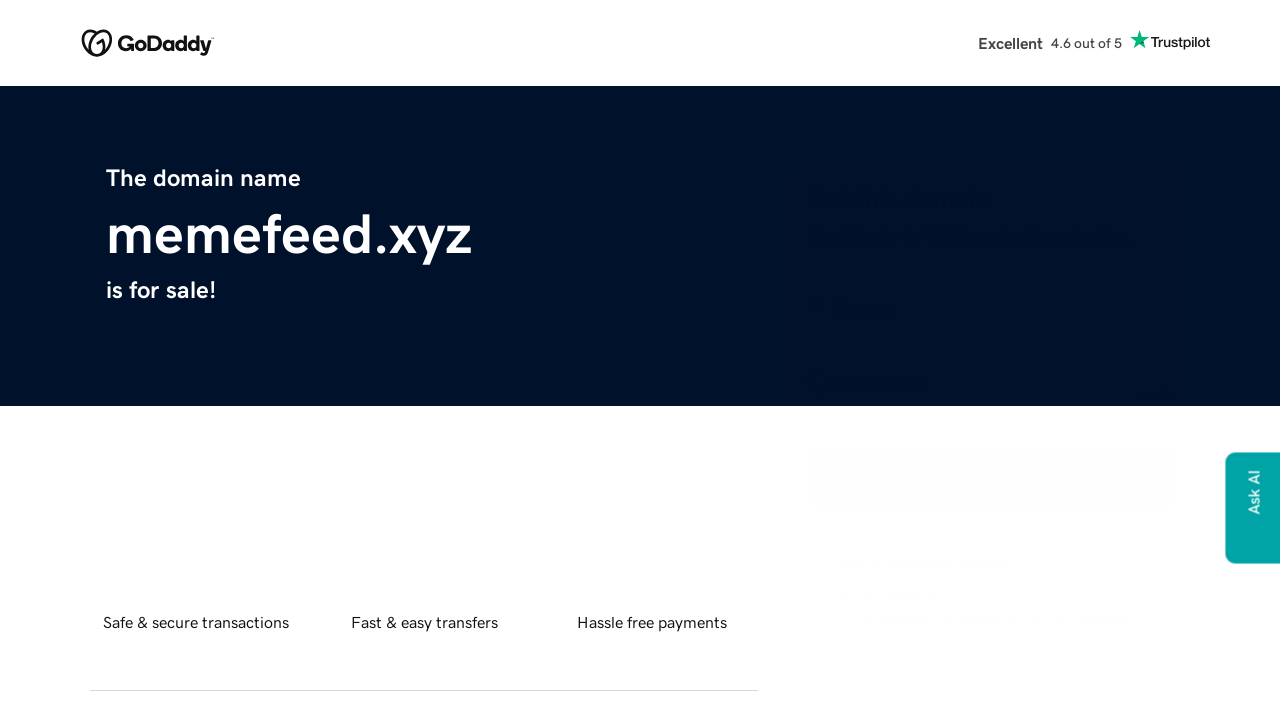

Navigated to subreddit page for 'Animemes'
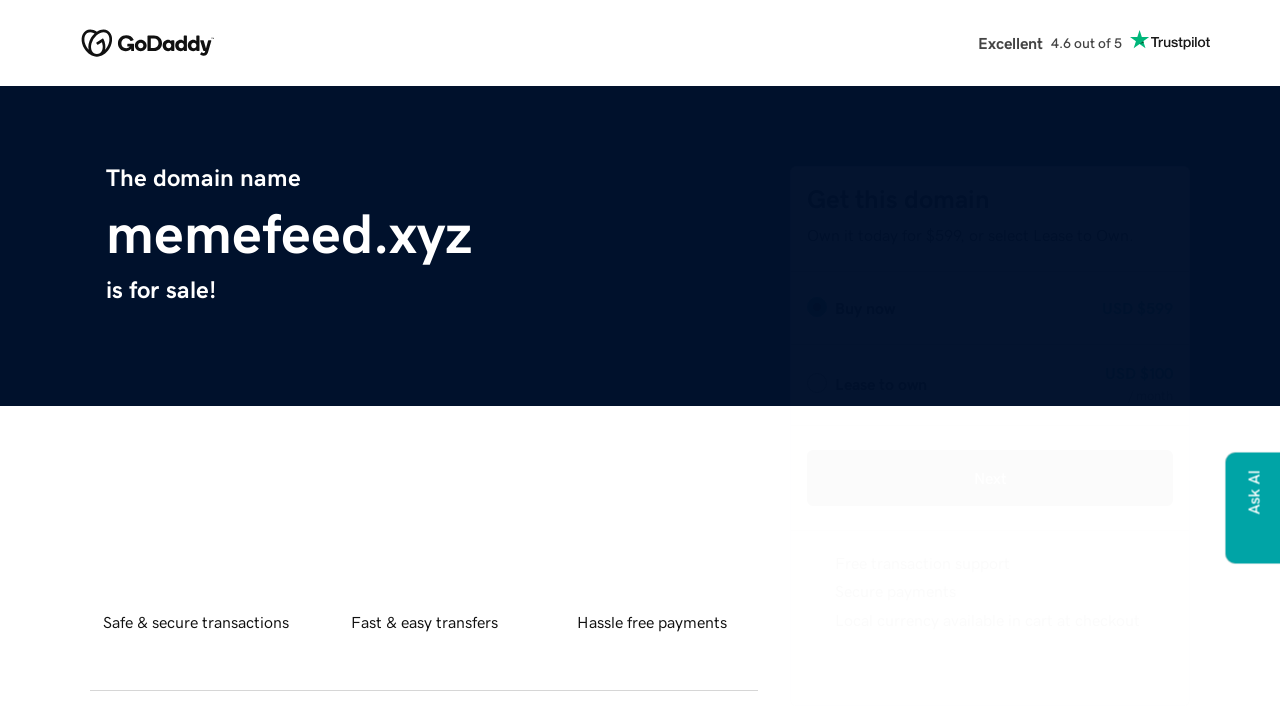

Navigated to search results for subreddit 'goodanimemes'
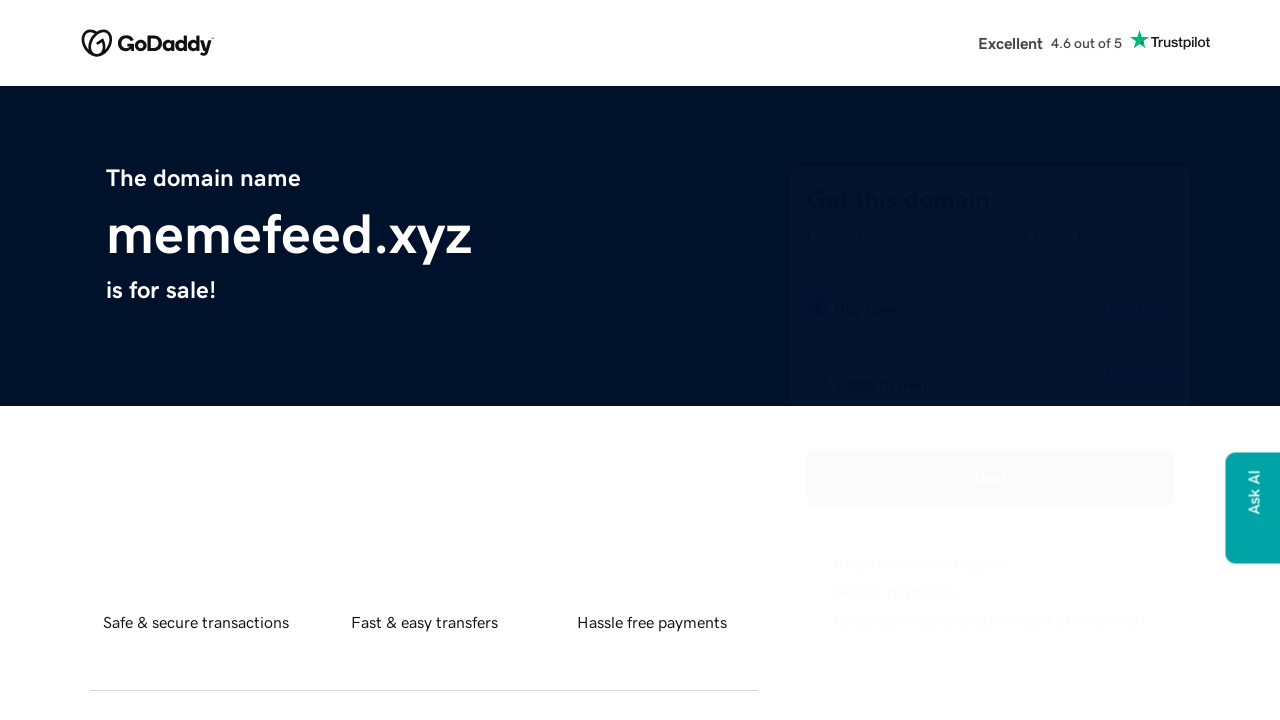

Navigated to subreddit page for 'goodanimemes'
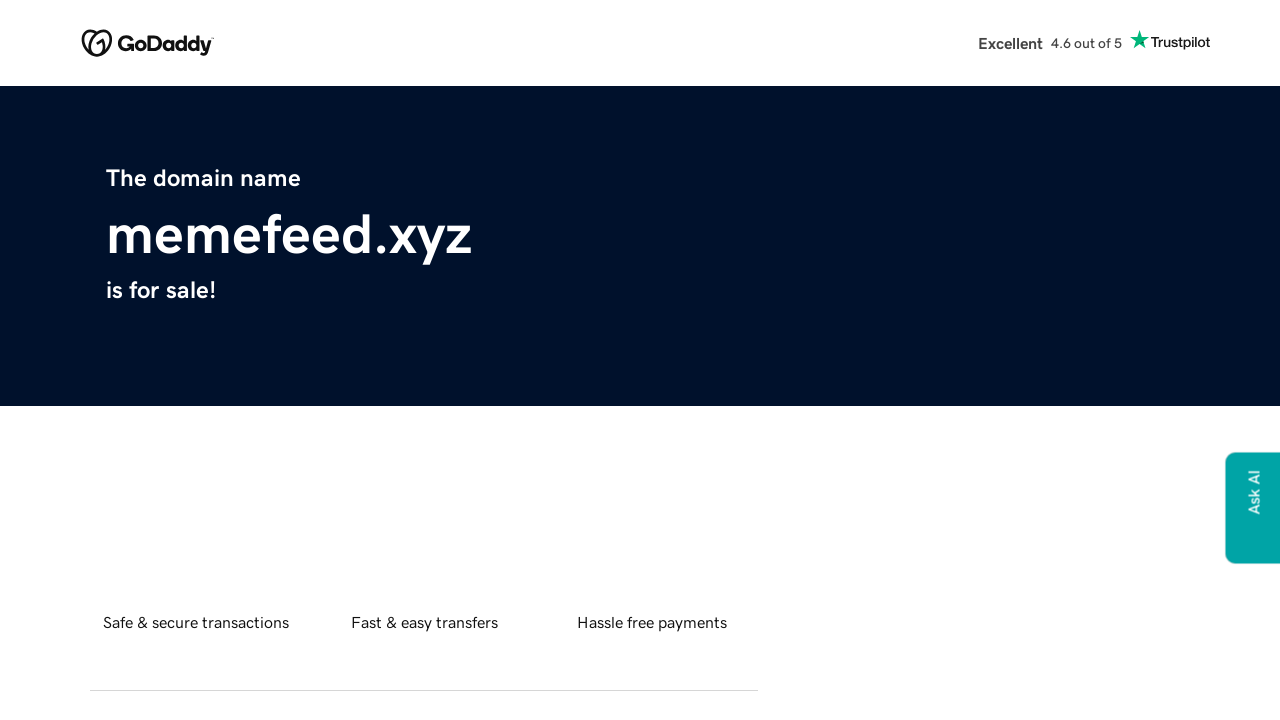

Navigated to search results for subreddit 'HistoryMemes'
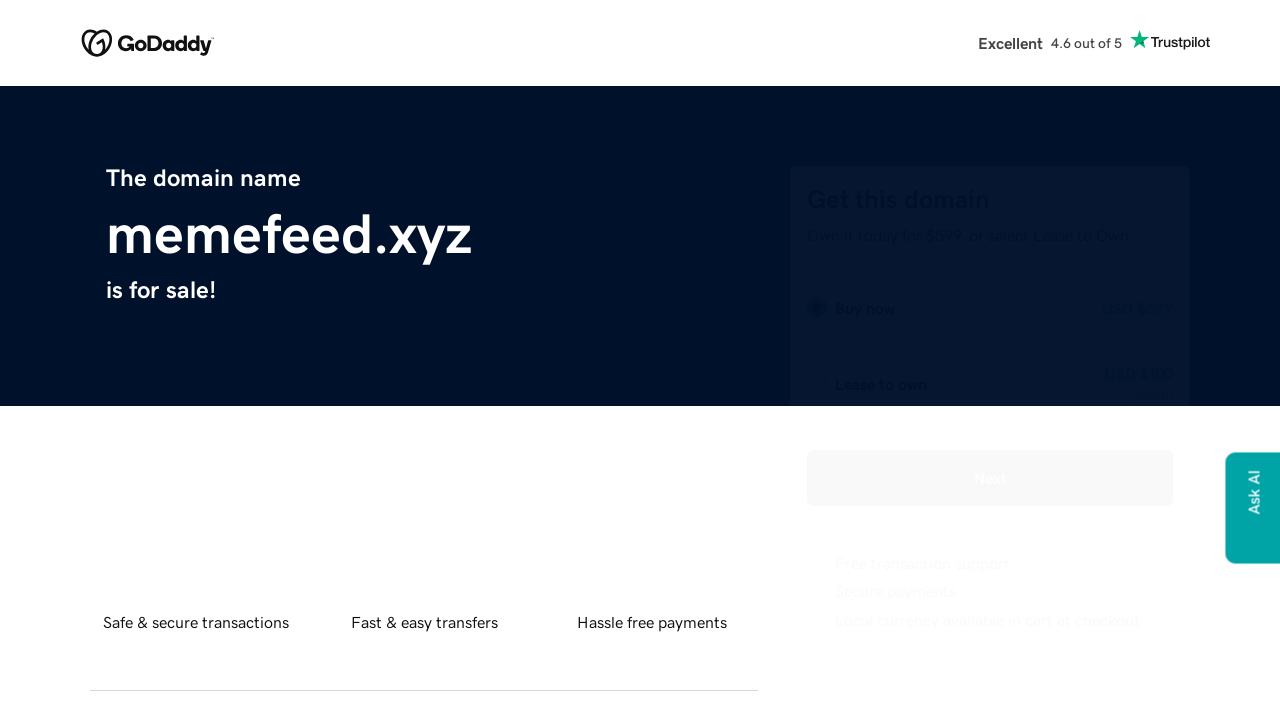

Navigated to subreddit page for 'HistoryMemes'
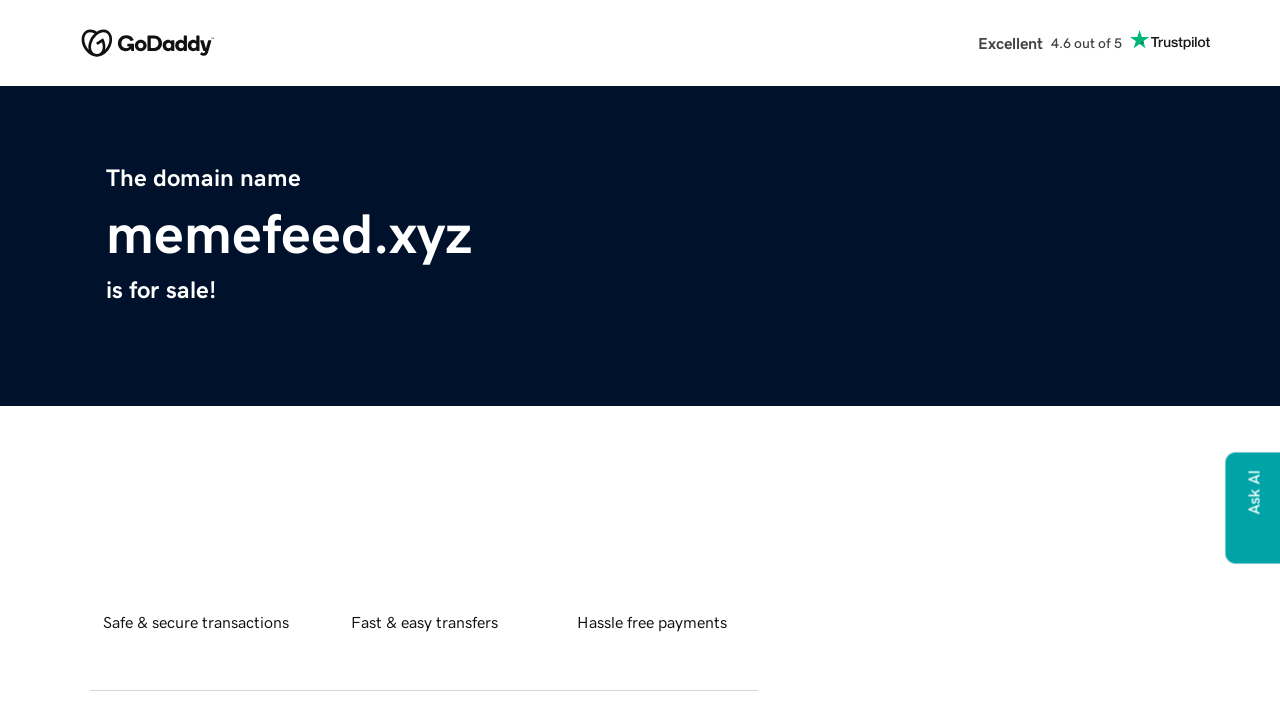

Navigated to search results for subreddit 'me_irl'
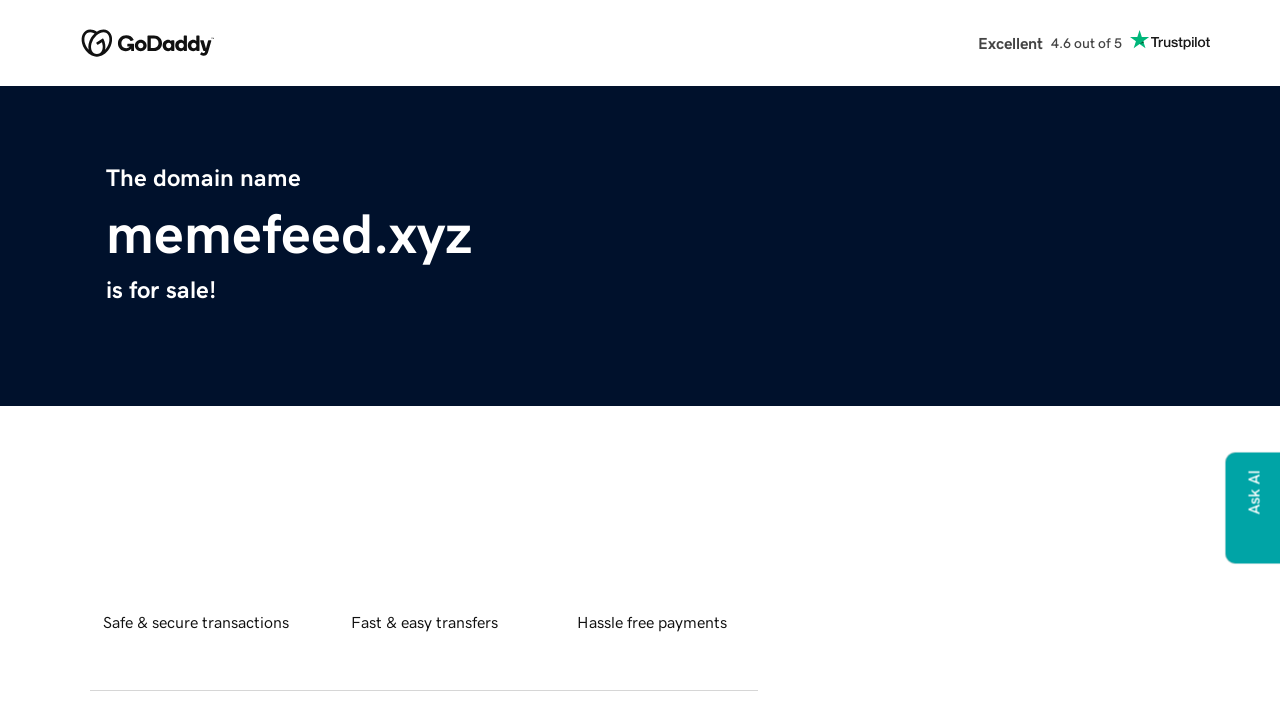

Navigated to subreddit page for 'me_irl'
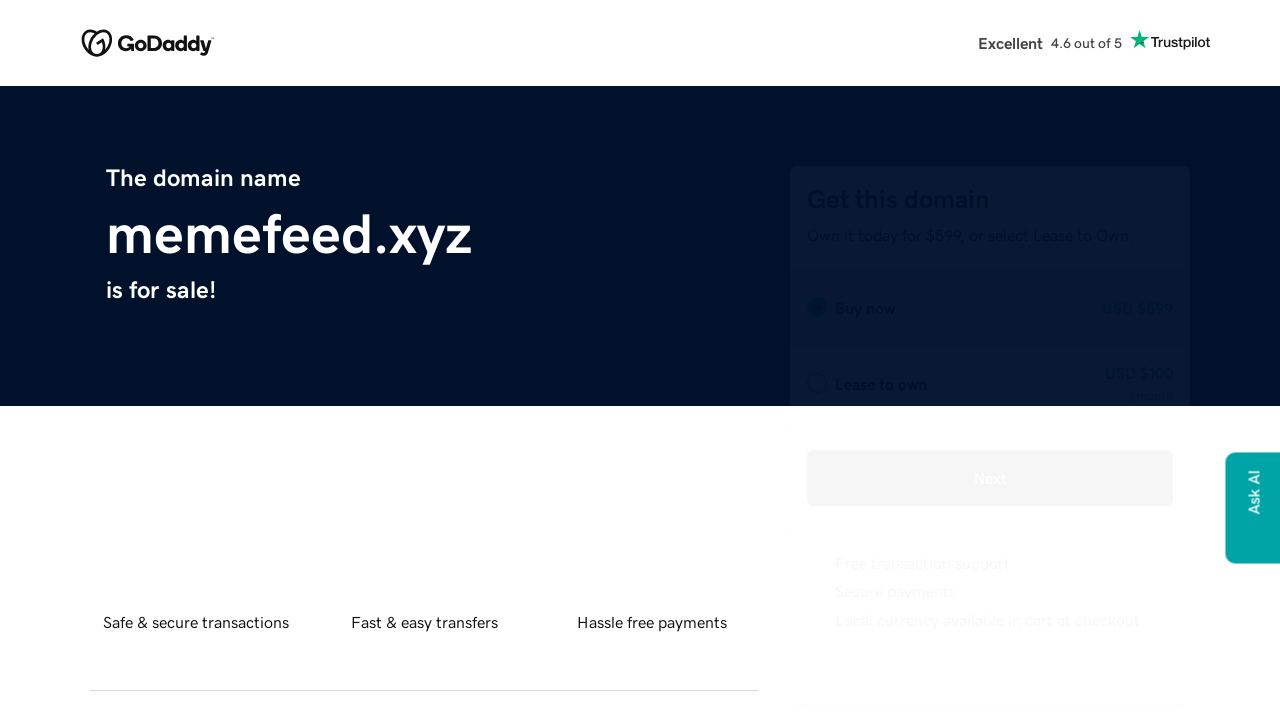

Navigated to search results for subreddit 'MEOW_IRL'
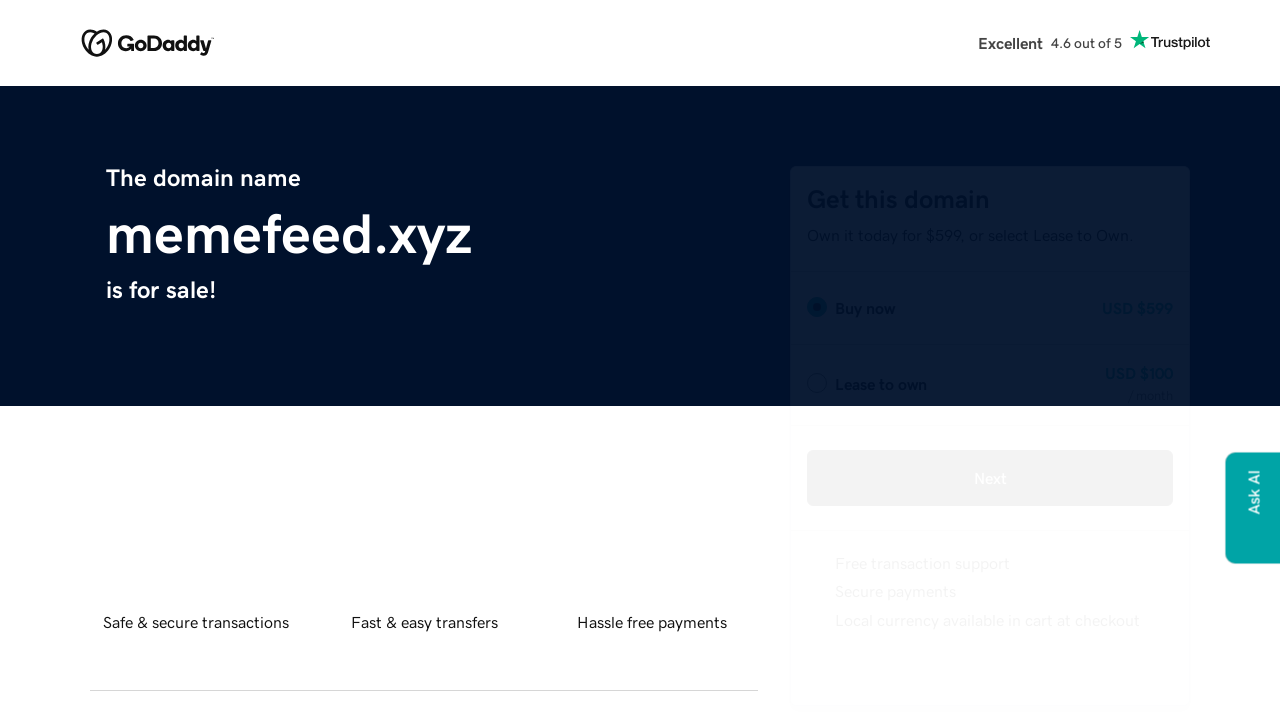

Navigated to subreddit page for 'MEOW_IRL'
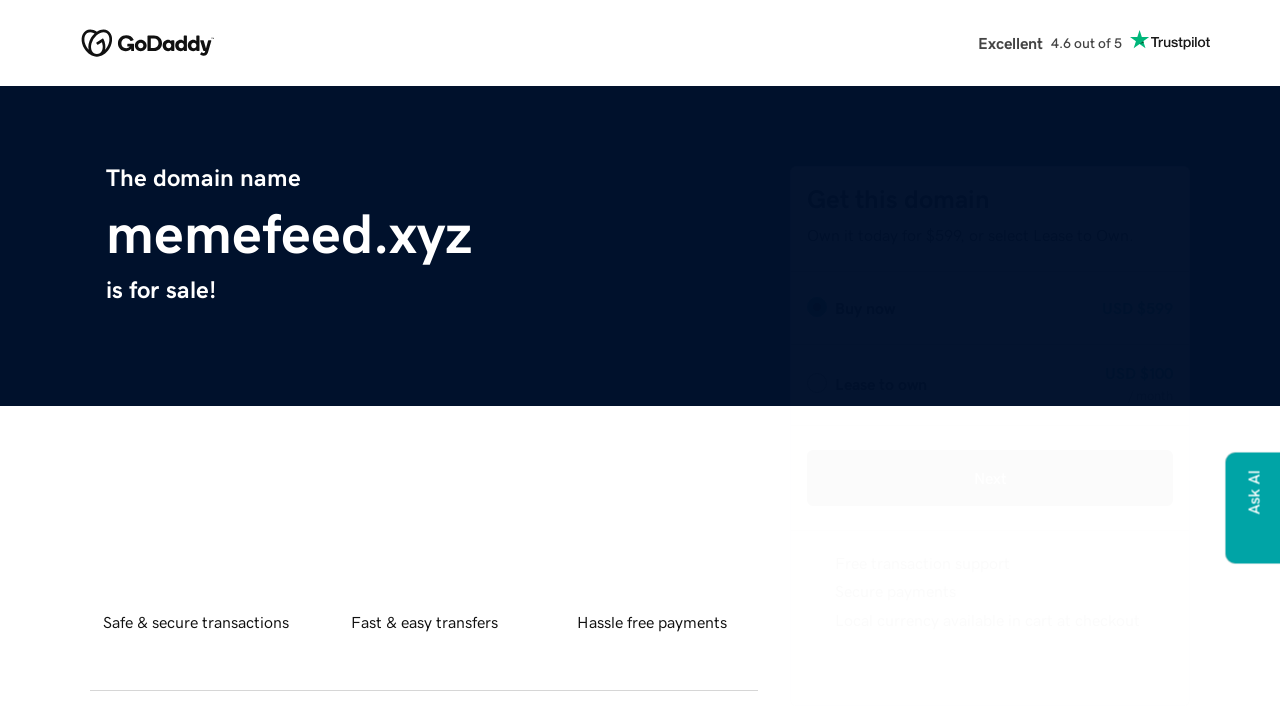

Navigated to search results for subreddit 'starterpacks'
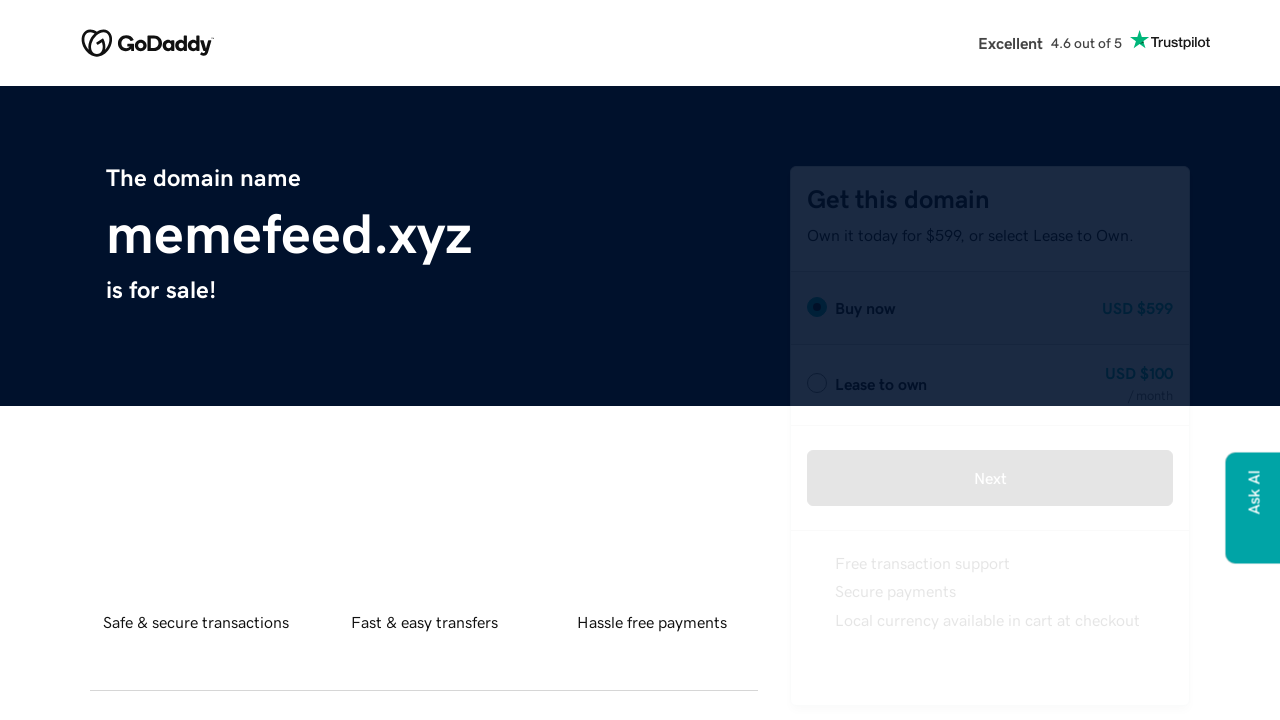

Navigated to subreddit page for 'starterpacks'
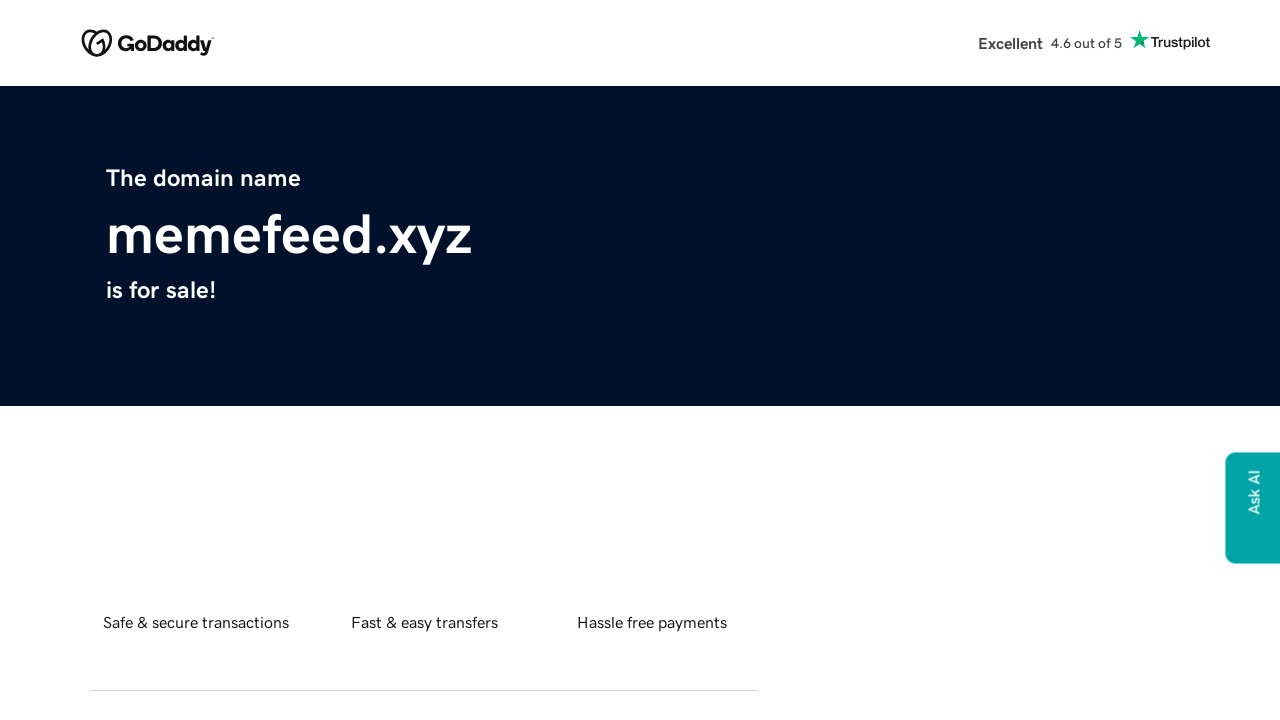

Navigated to search results for subreddit 'wholesomememes'
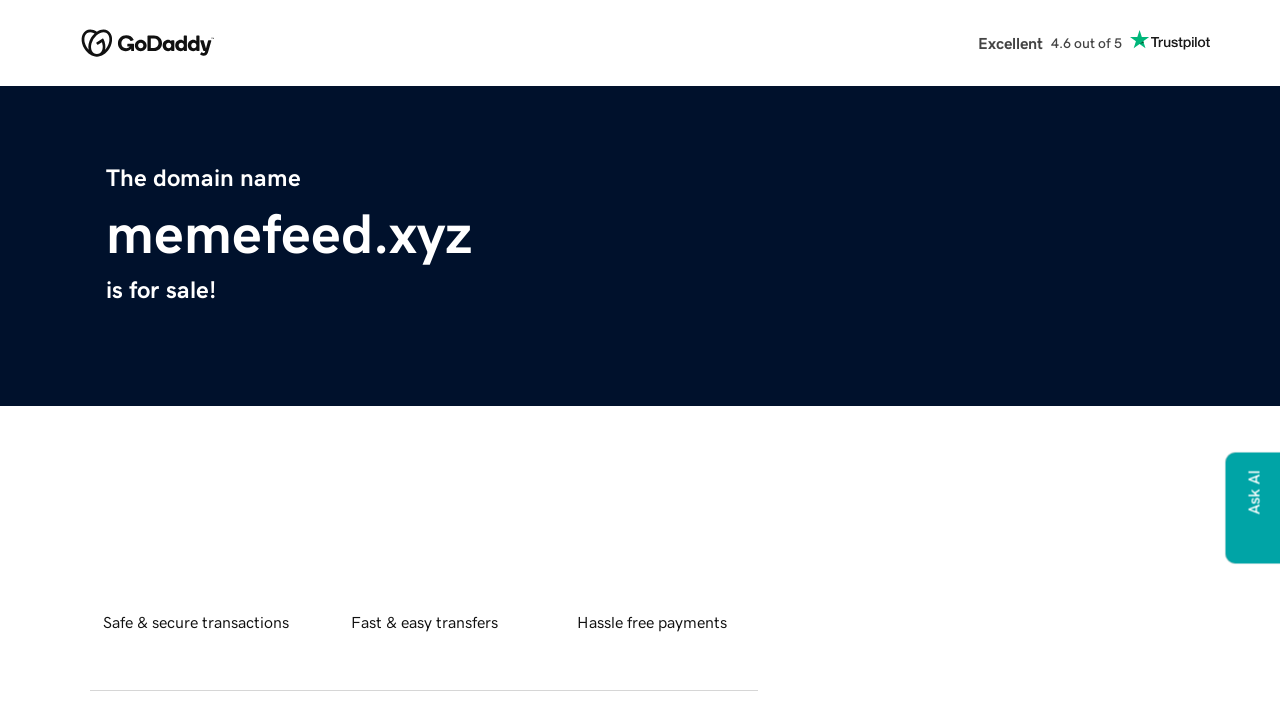

Navigated to subreddit page for 'wholesomememes'
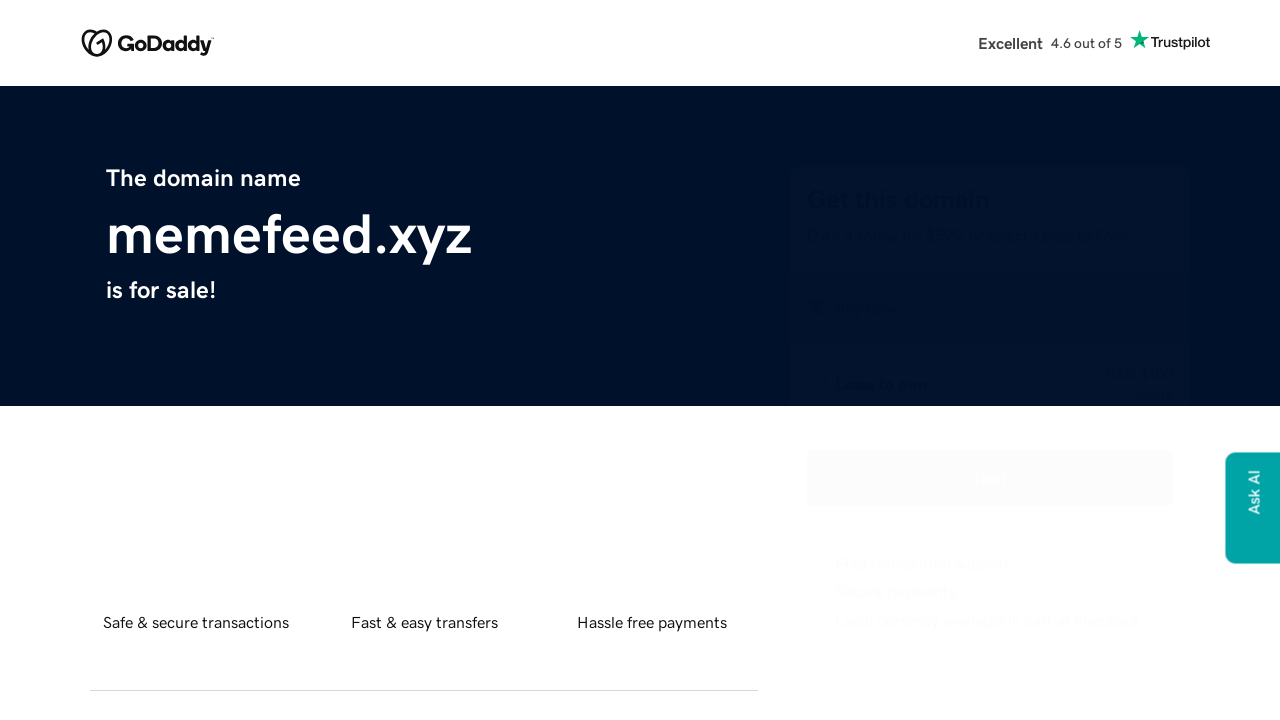

Navigated to search results for subreddit 'evangelionmemes'
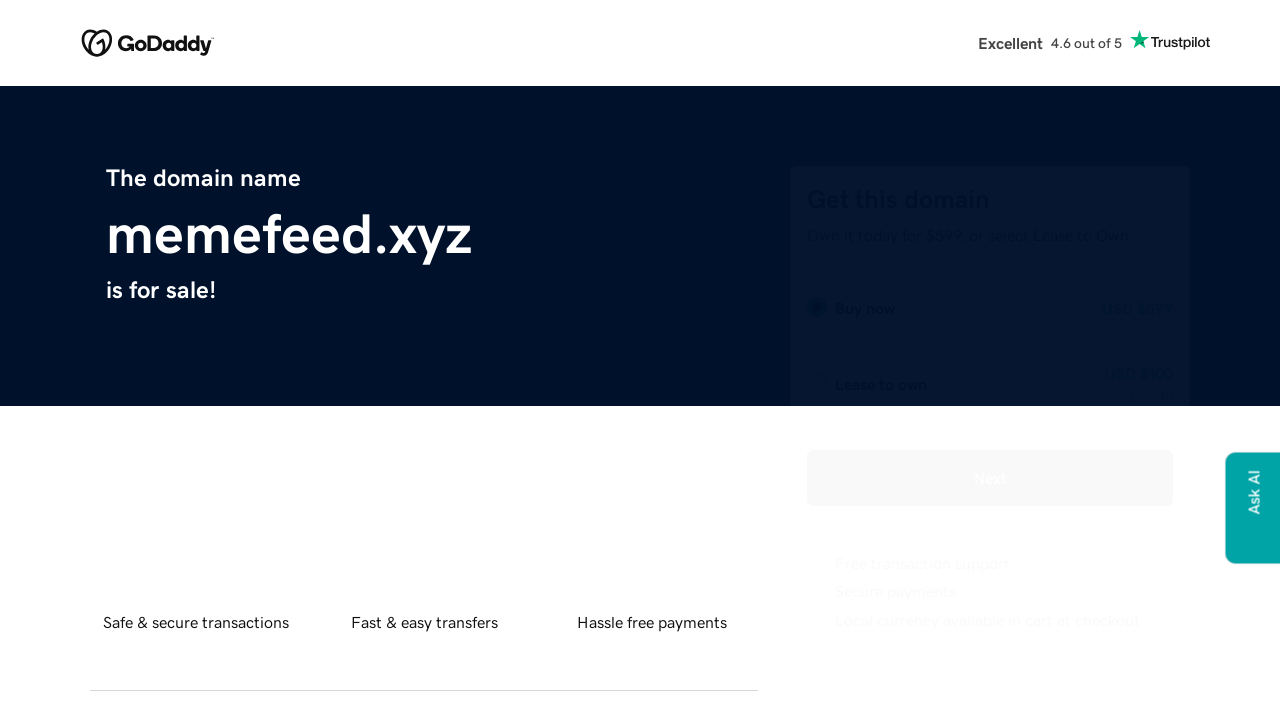

Navigated to subreddit page for 'evangelionmemes'
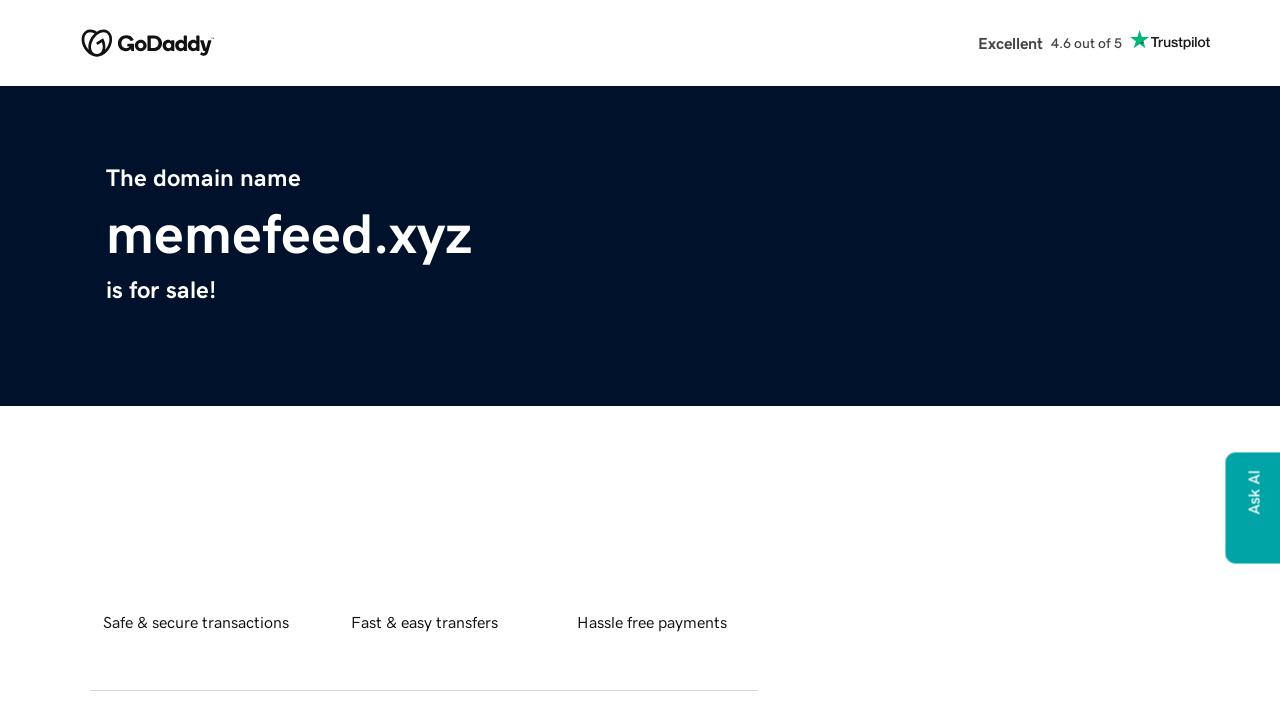

Navigated to search results for subreddit 'HistoryAnimemes'
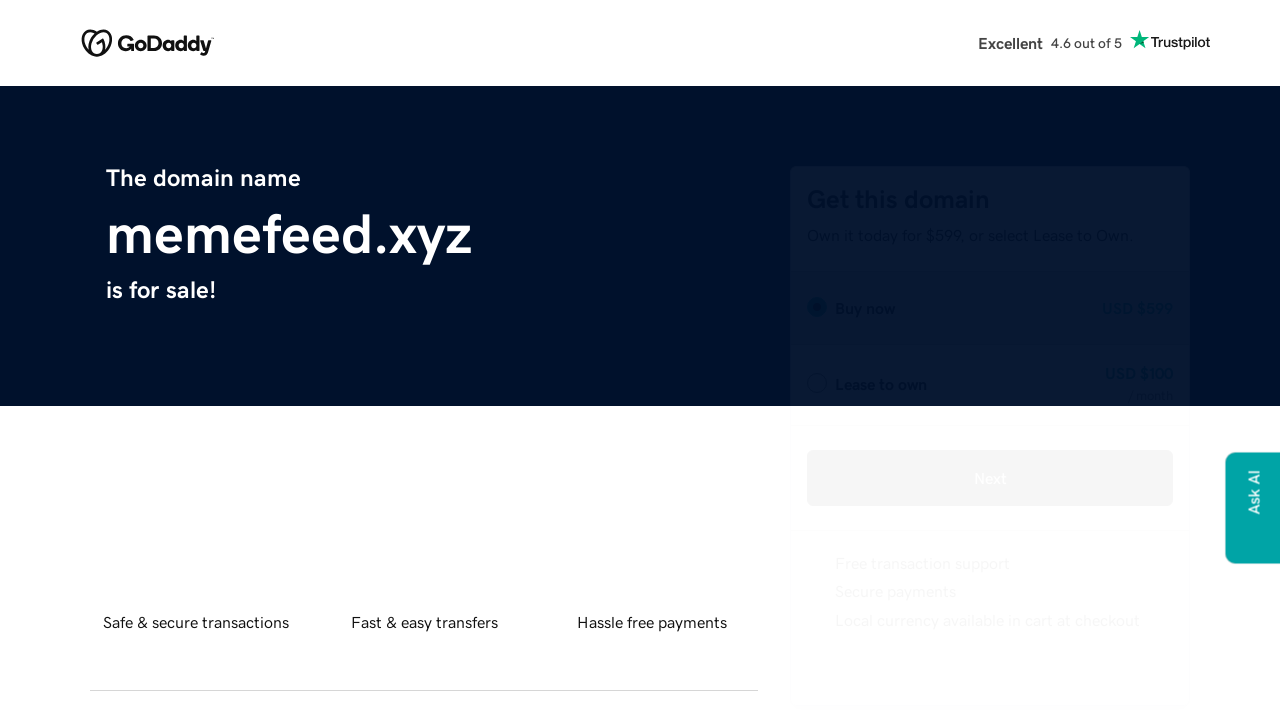

Navigated to subreddit page for 'HistoryAnimemes'
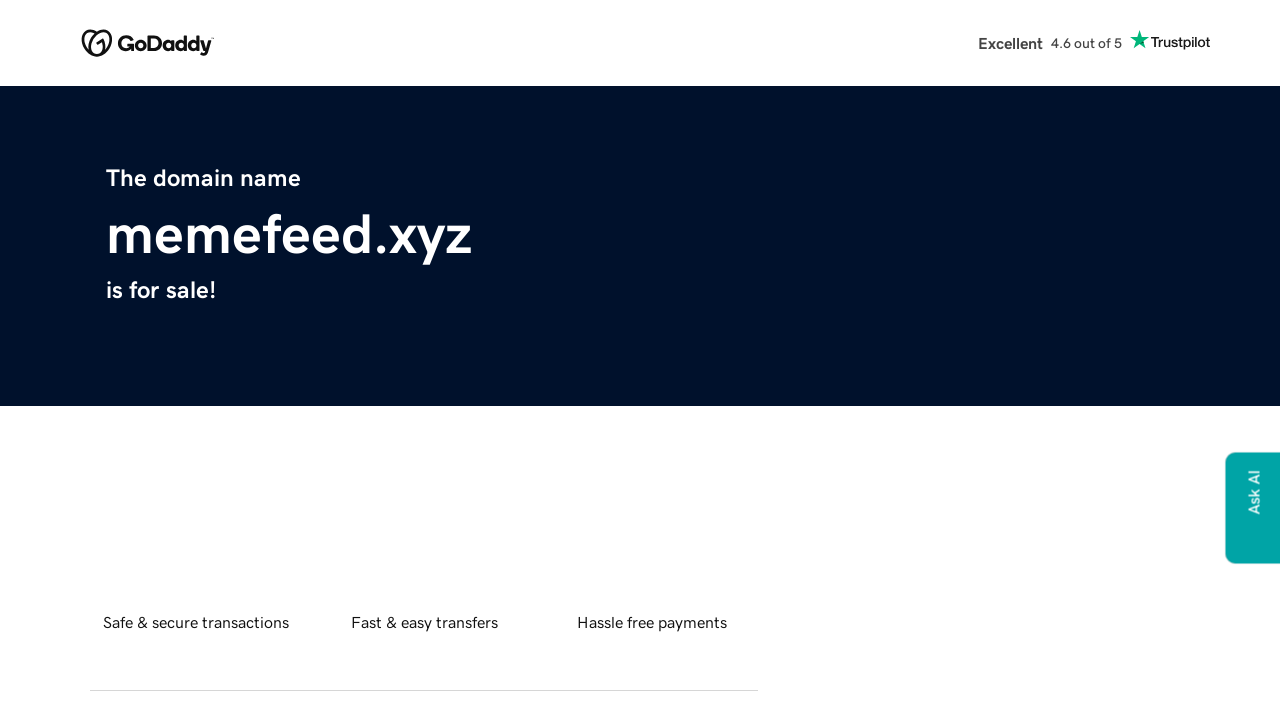

Navigated to search results for subreddit 'woof_irl'
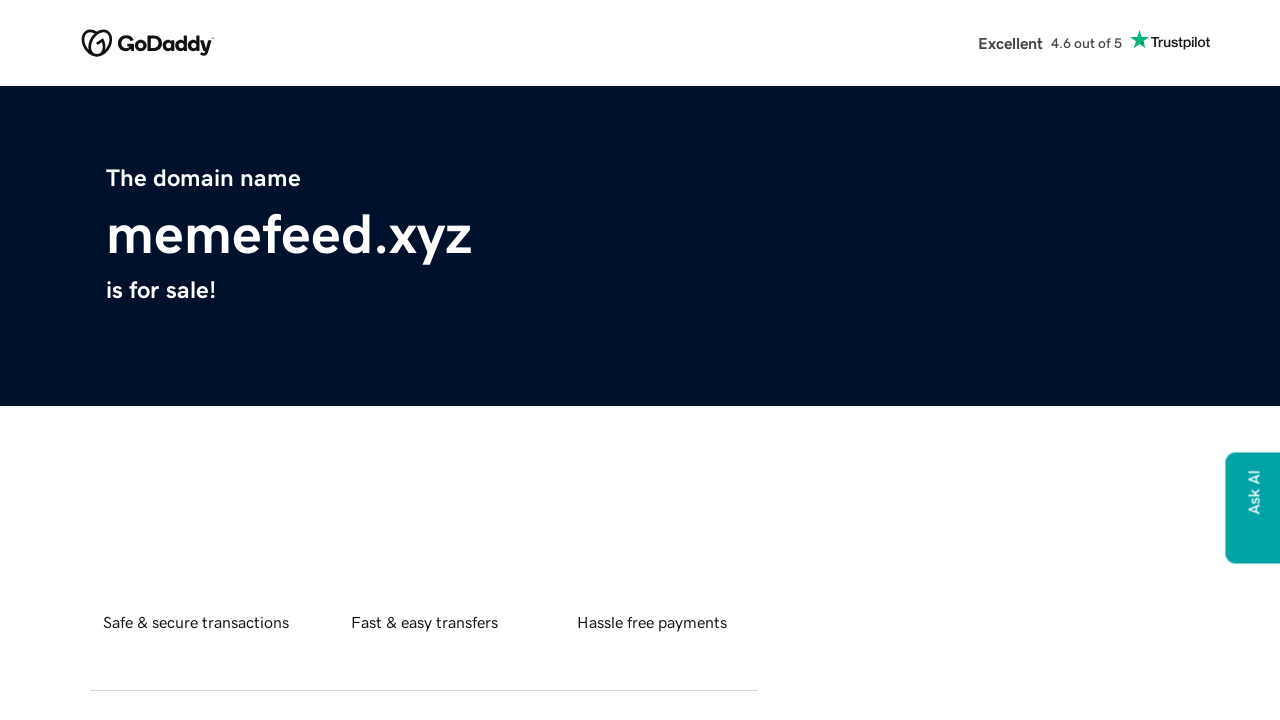

Navigated to subreddit page for 'woof_irl'
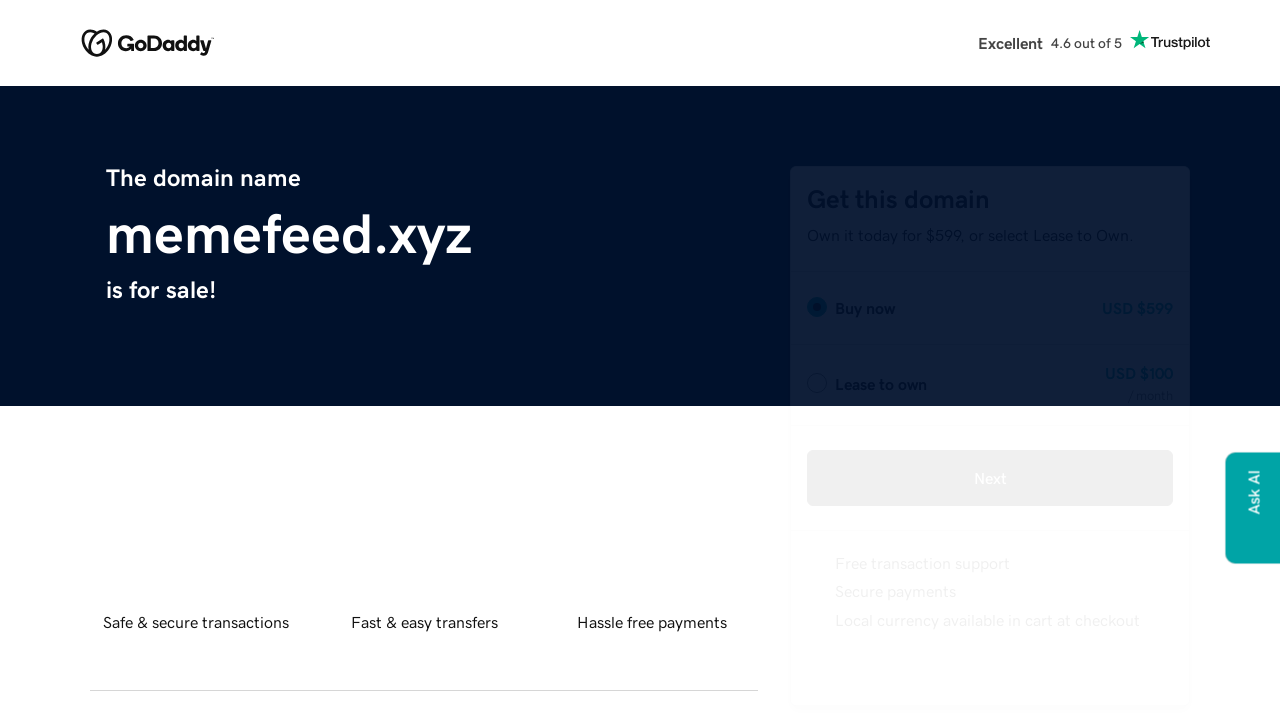

Navigated to search results for subreddit 'surrealmemes'
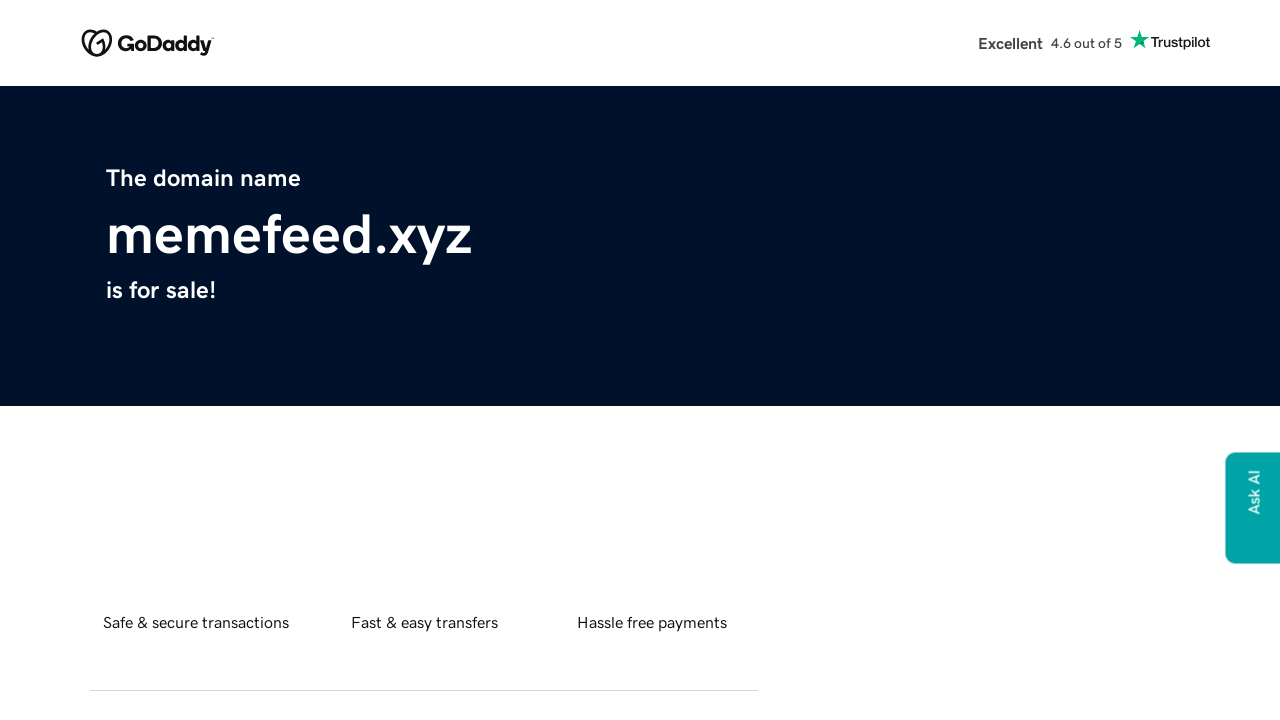

Navigated to subreddit page for 'surrealmemes'
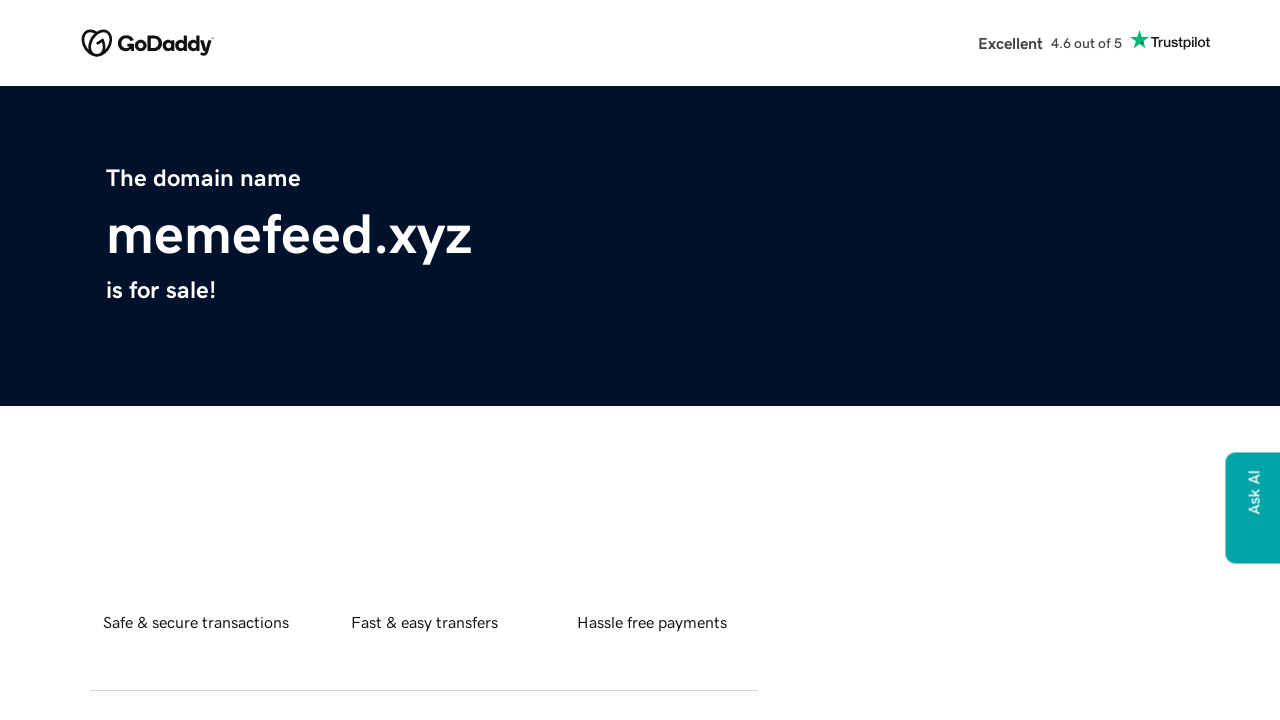

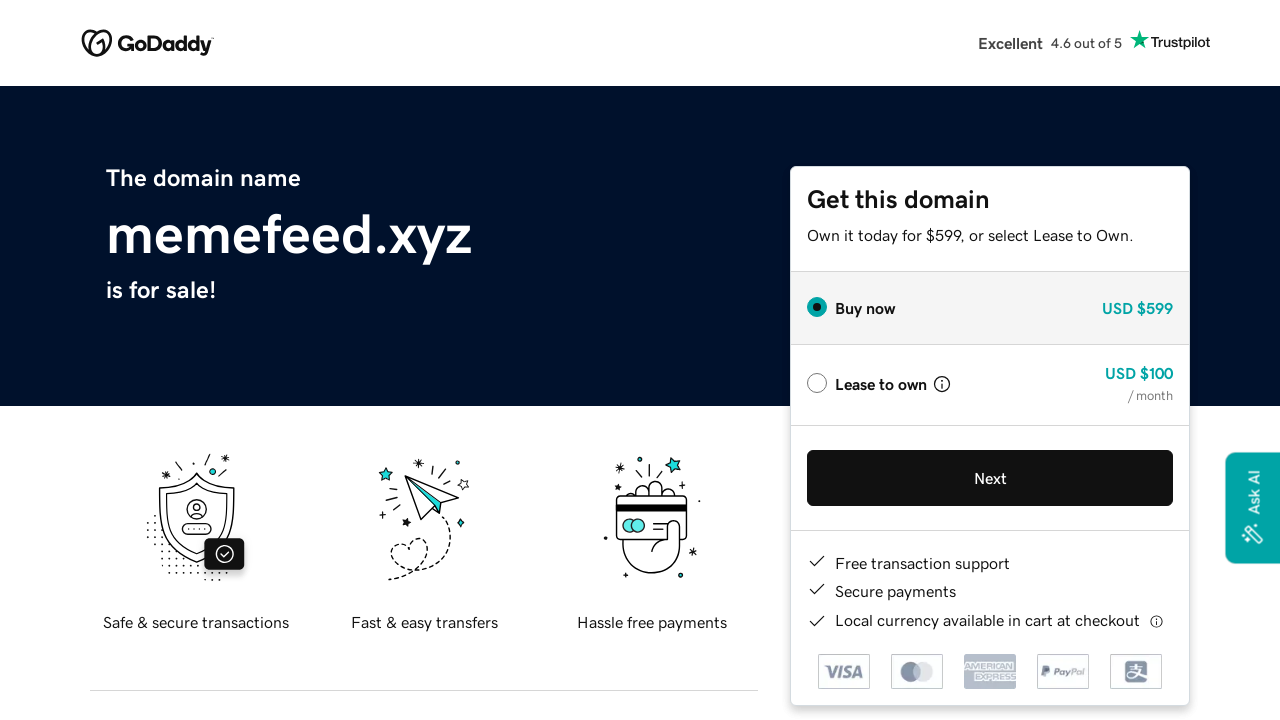